Navigates to W3Schools Java modifiers page and verifies the page loaded correctly by checking the URL

Starting URL: https://www.w3schools.com/java/java_modifiers.asp

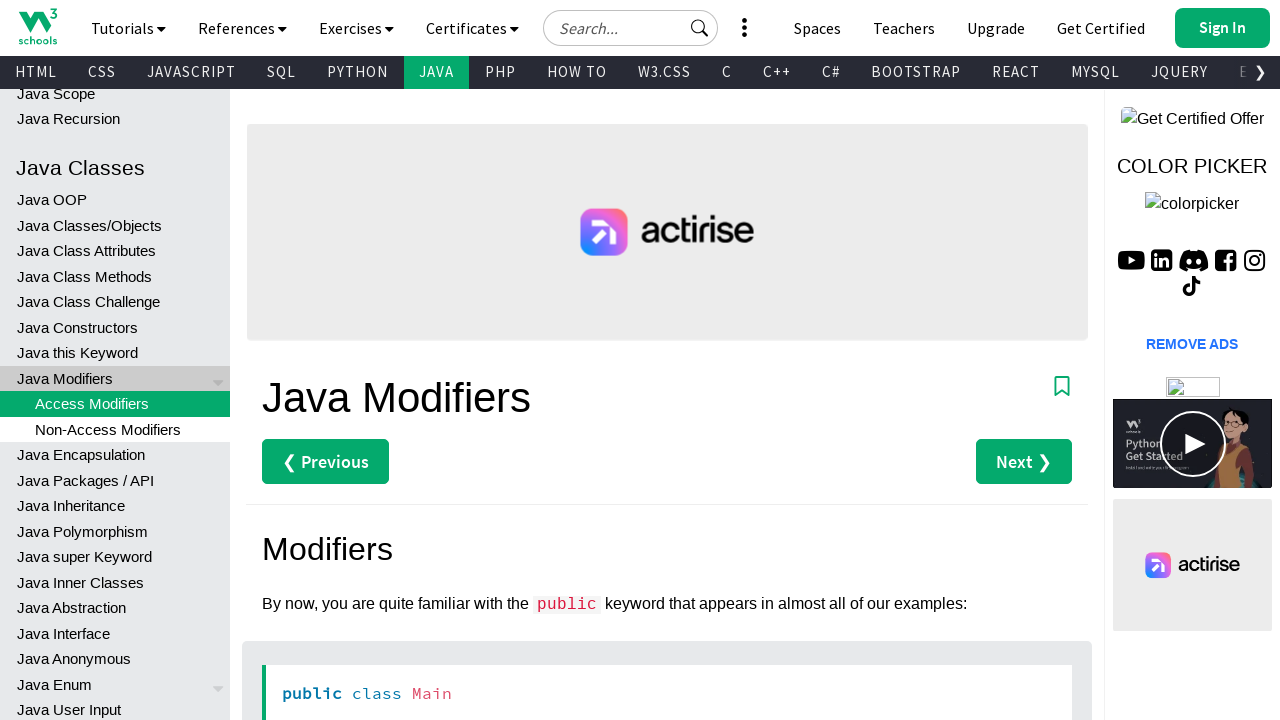

Navigated to W3Schools Java modifiers page
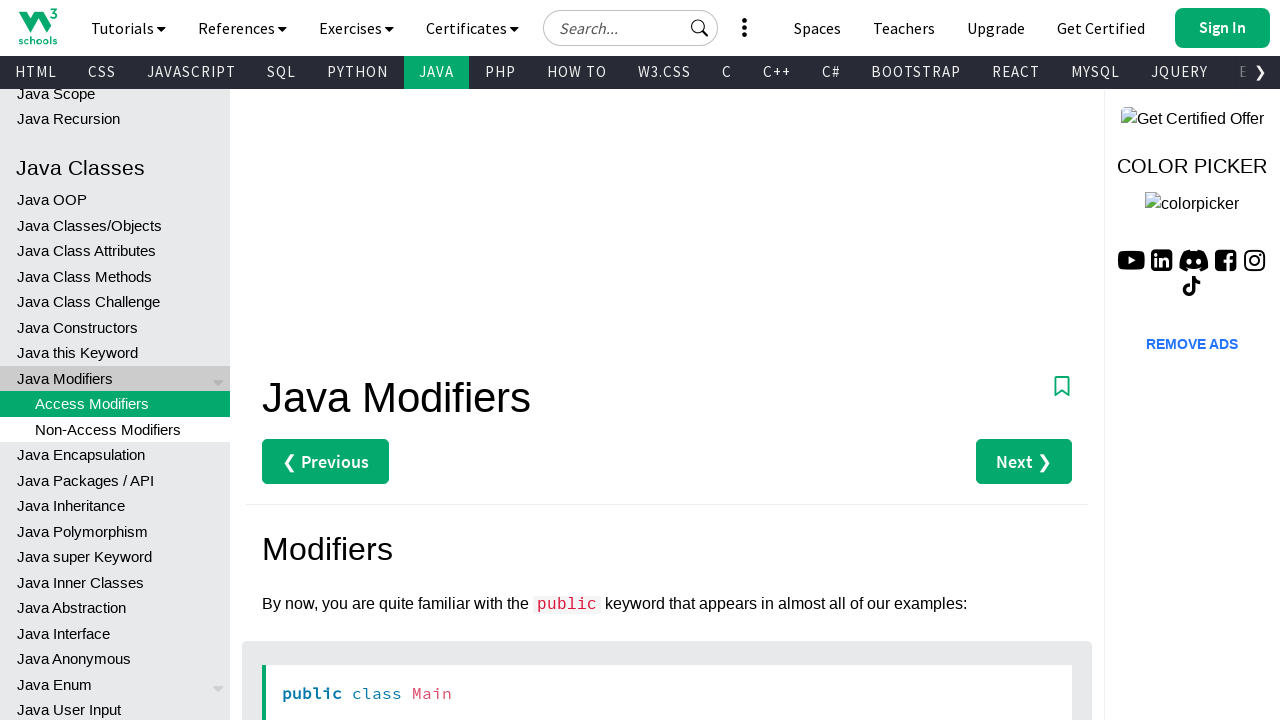

Waited for page to fully load
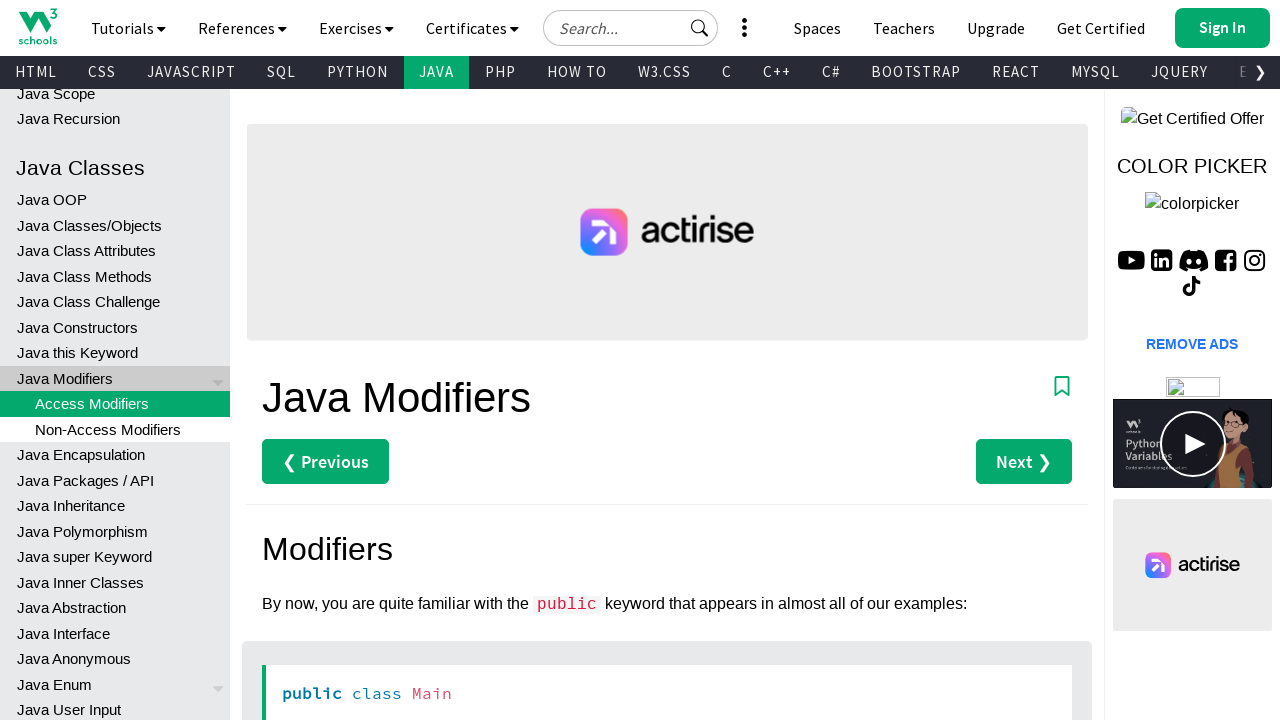

Verified page URL contains w3schools
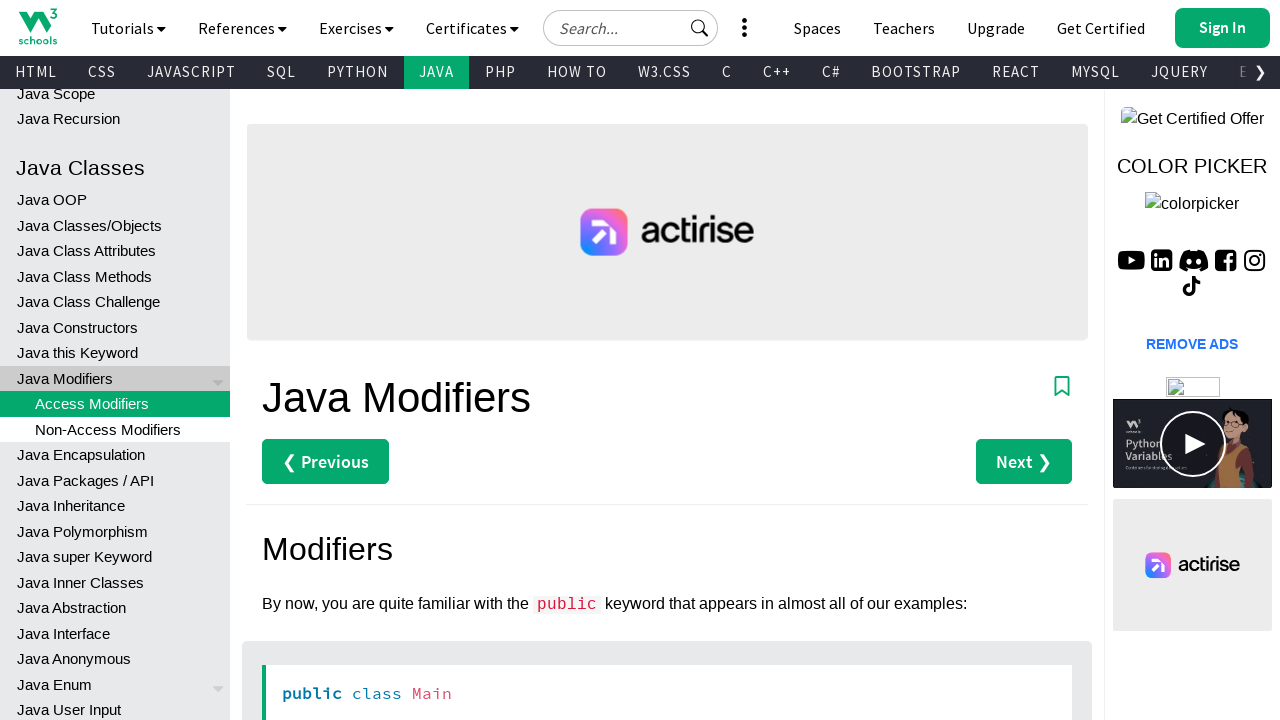

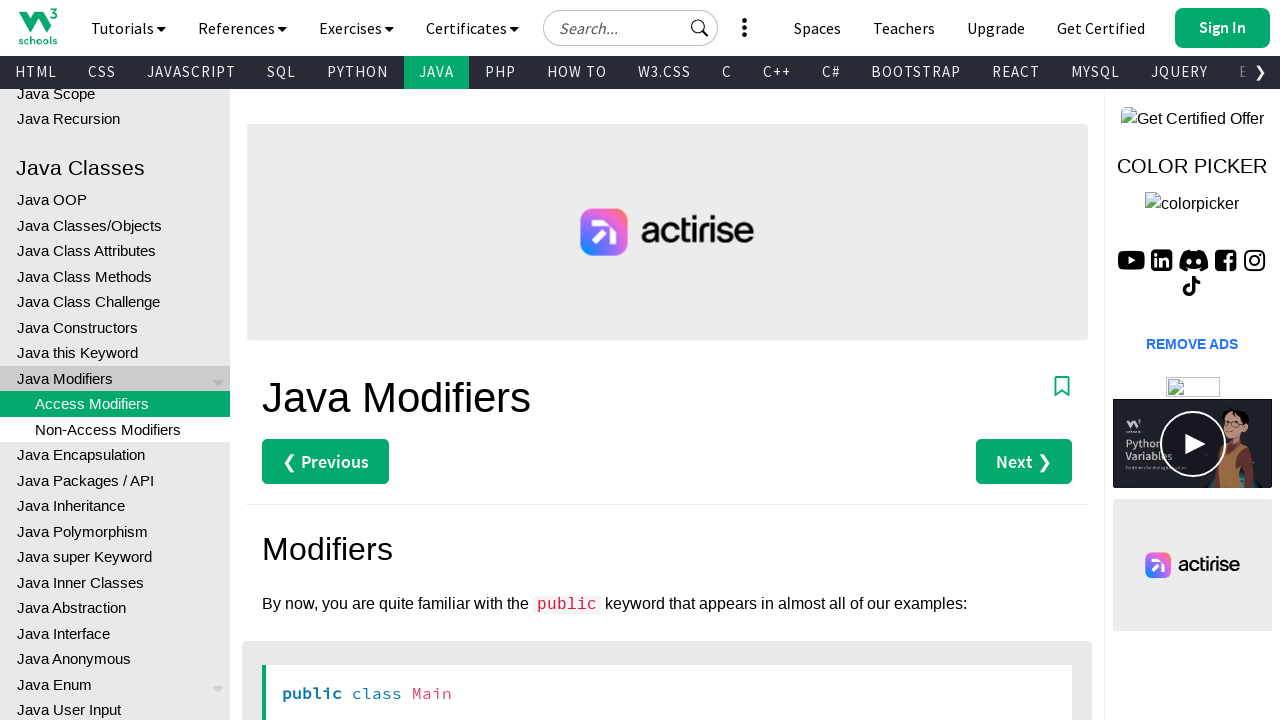